Tests nested iframe navigation by clicking on the Nested Frames link, switching through nested frames (frame-top, then frame-middle), and verifying content is accessible within the nested frame structure.

Starting URL: http://the-internet.herokuapp.com/

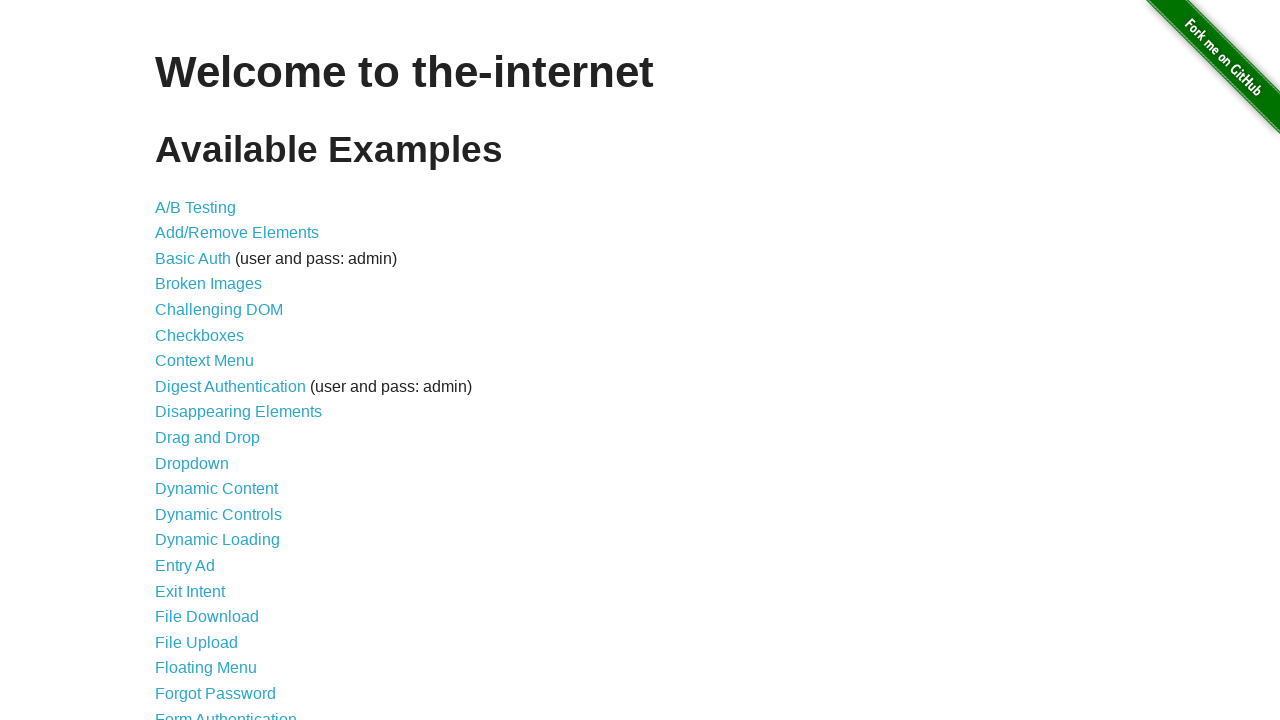

Clicked on 'Nested Frames' link at (210, 395) on text=Nested Frames
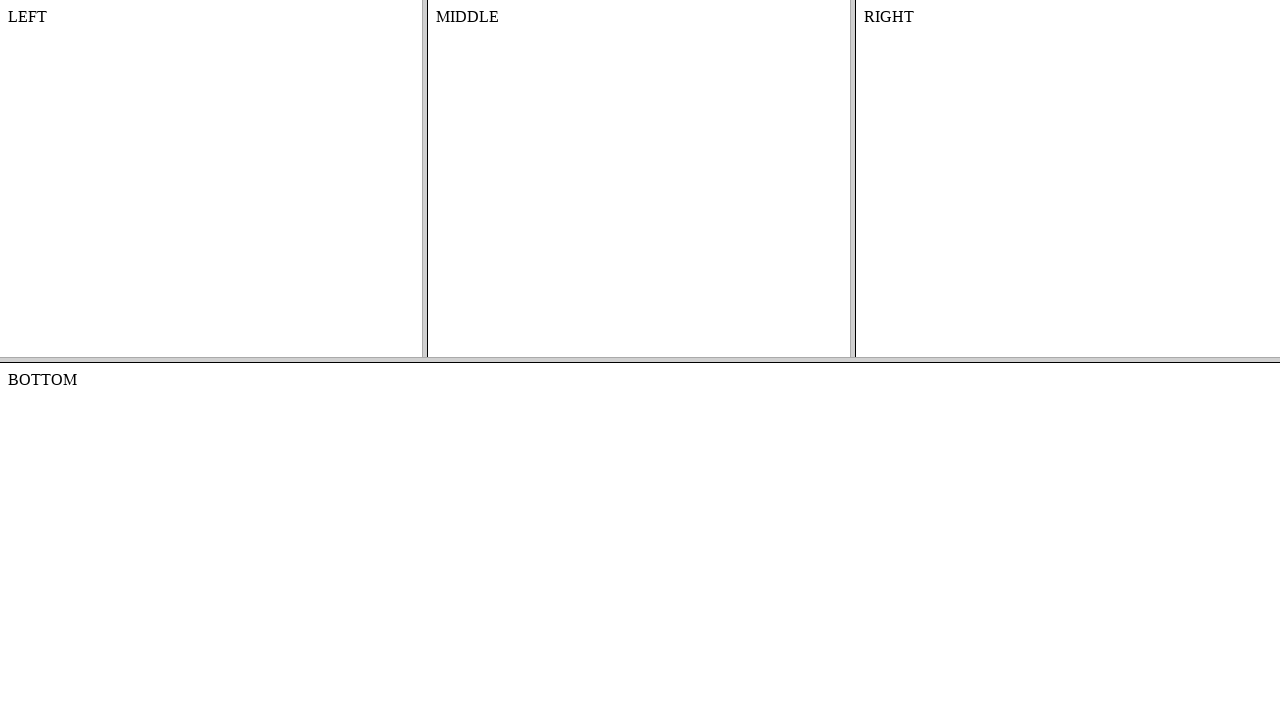

Located frame-top frame
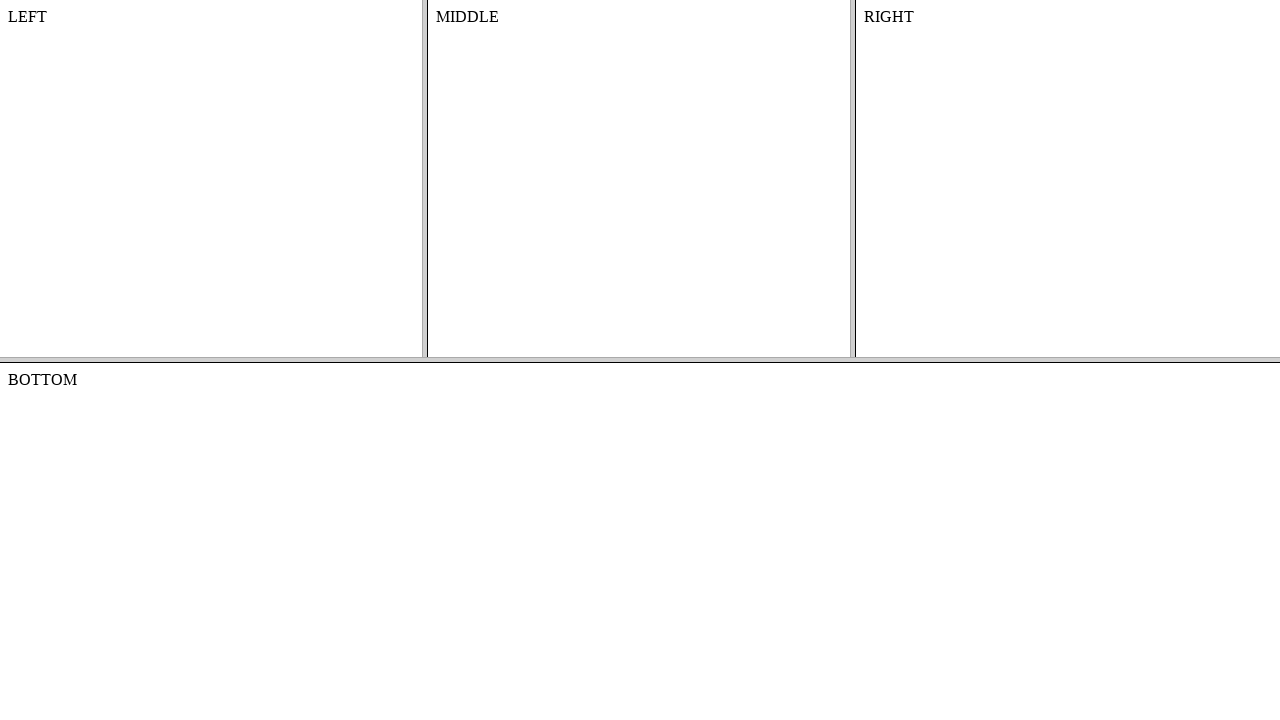

Located frame-middle frame within frame-top
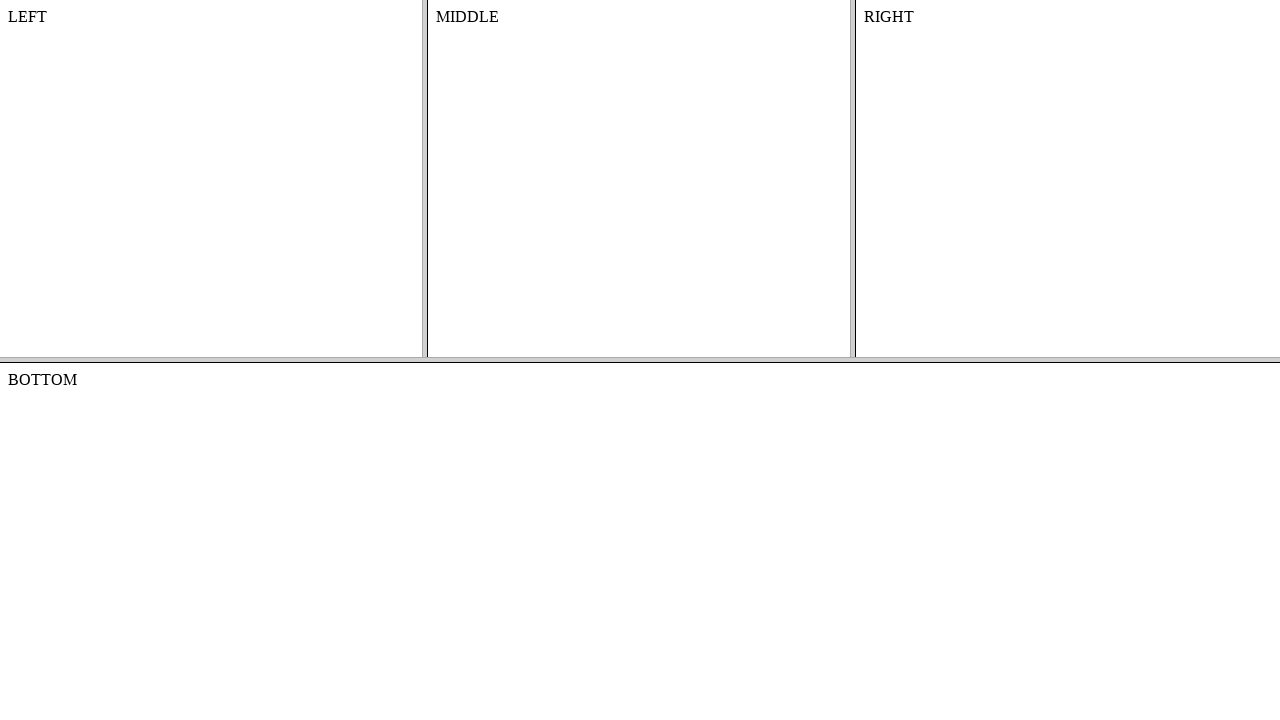

Content element loaded in nested frame-middle
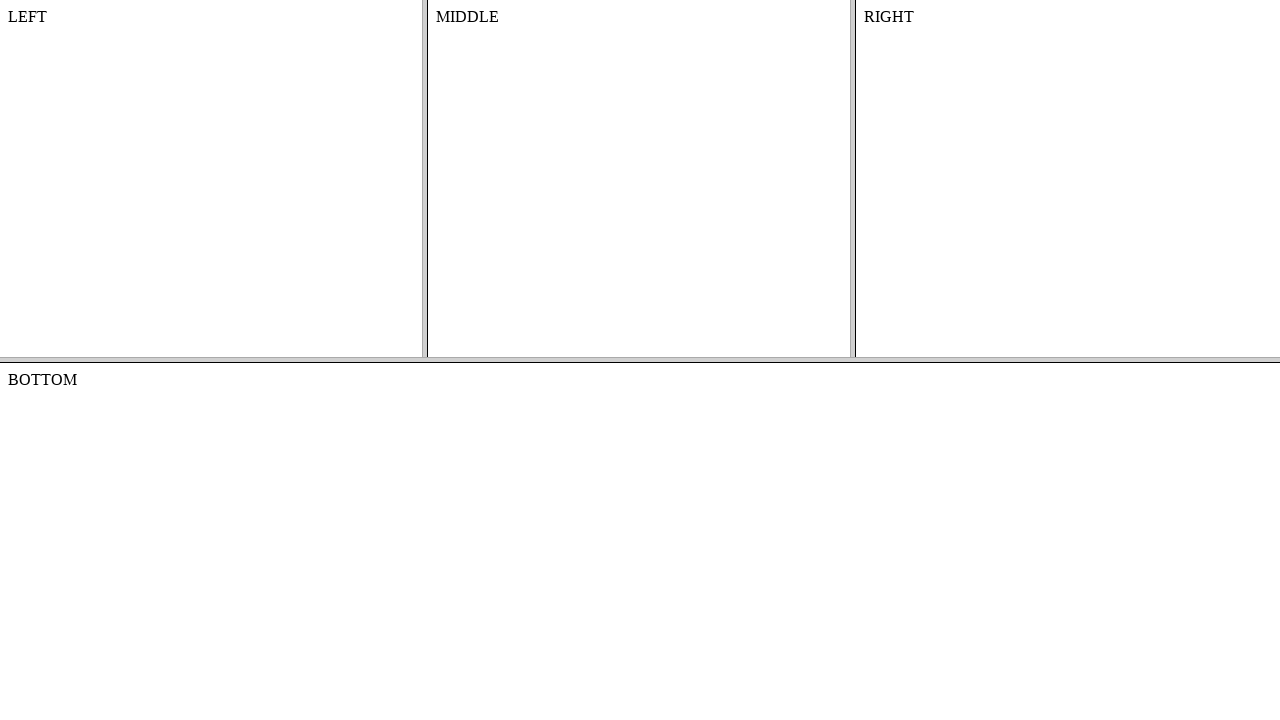

Retrieved text content from nested frame: 'MIDDLE'
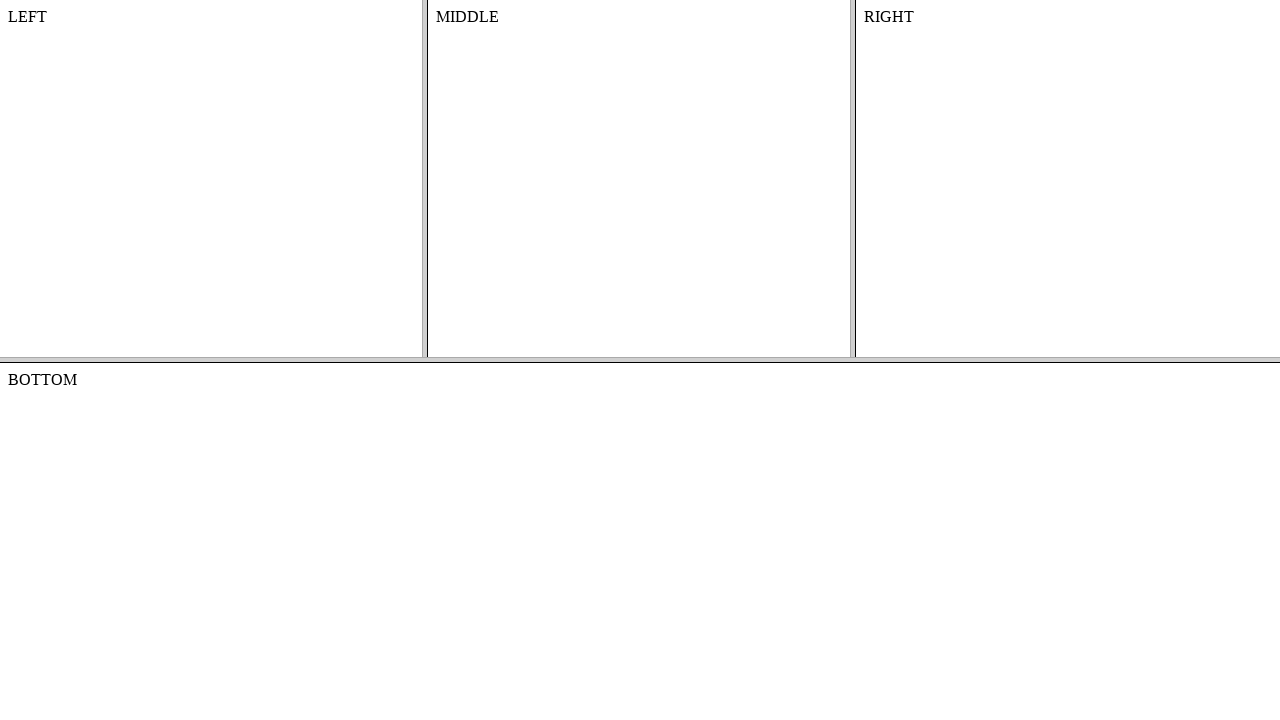

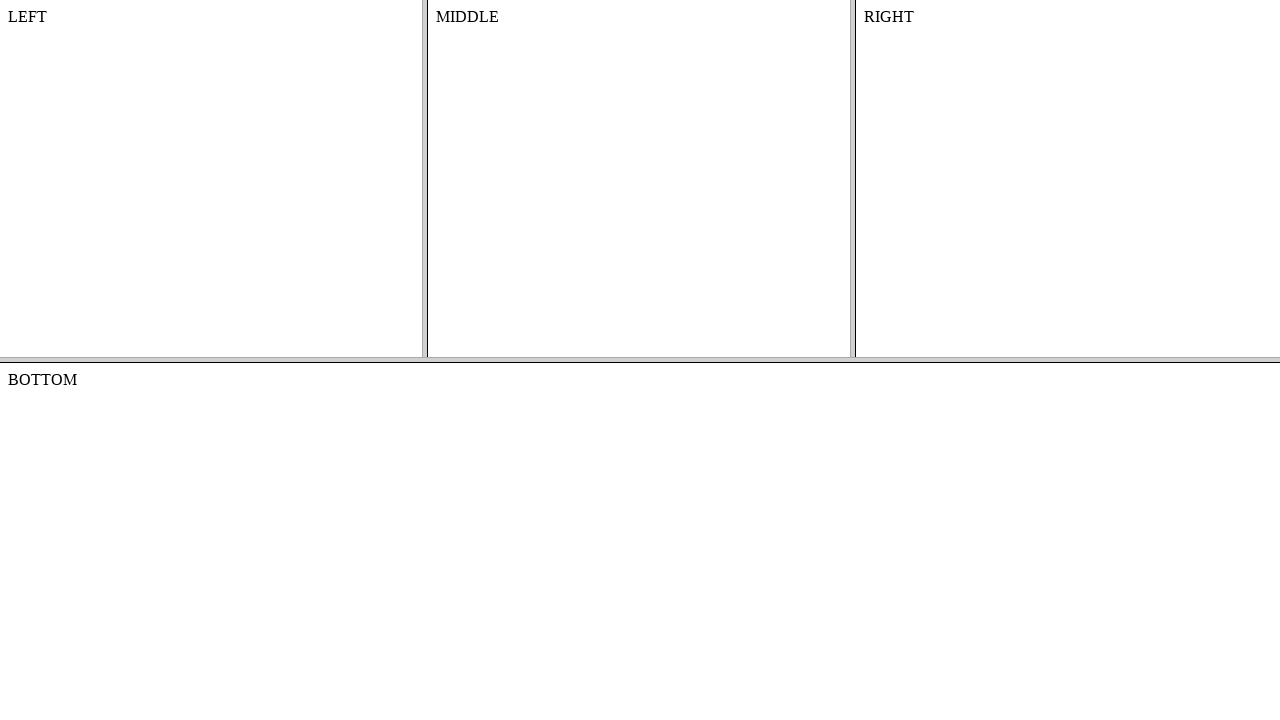